Tests dropdown selection by choosing Option 2 from a dropdown menu

Starting URL: https://the-internet.herokuapp.com/dropdown

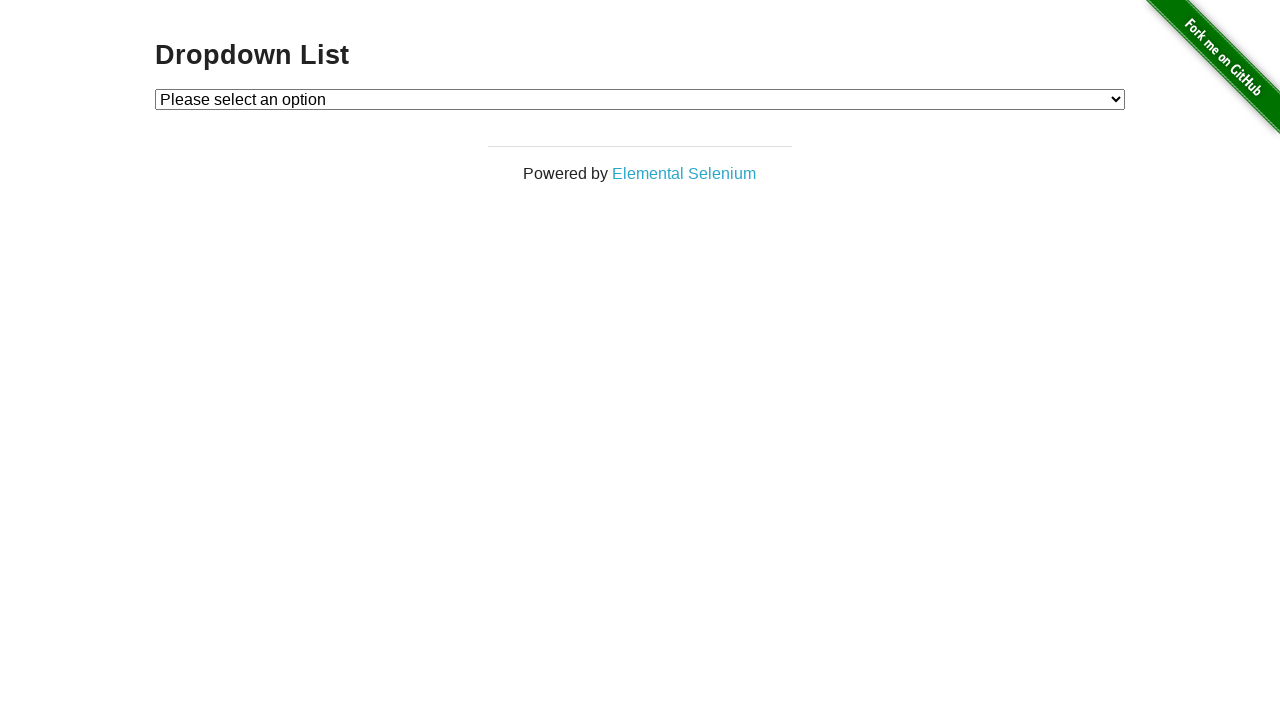

Navigated to dropdown test page
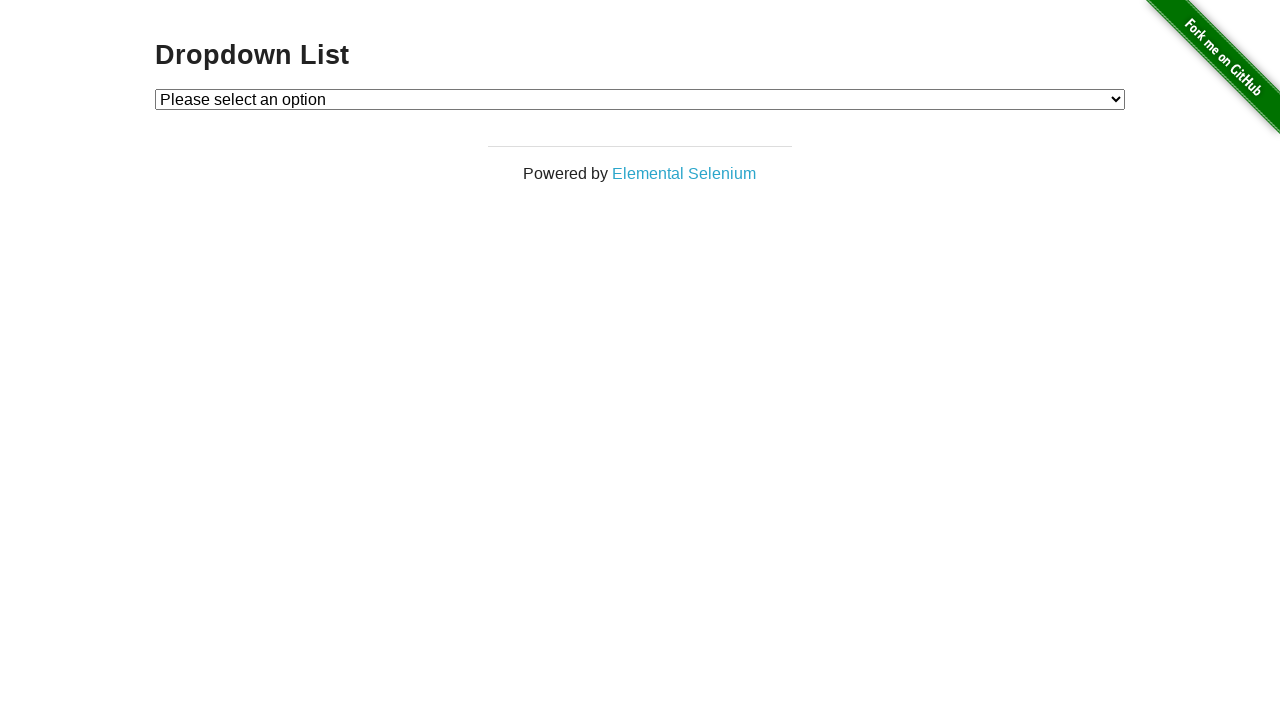

Selected Option 2 from dropdown menu on #dropdown
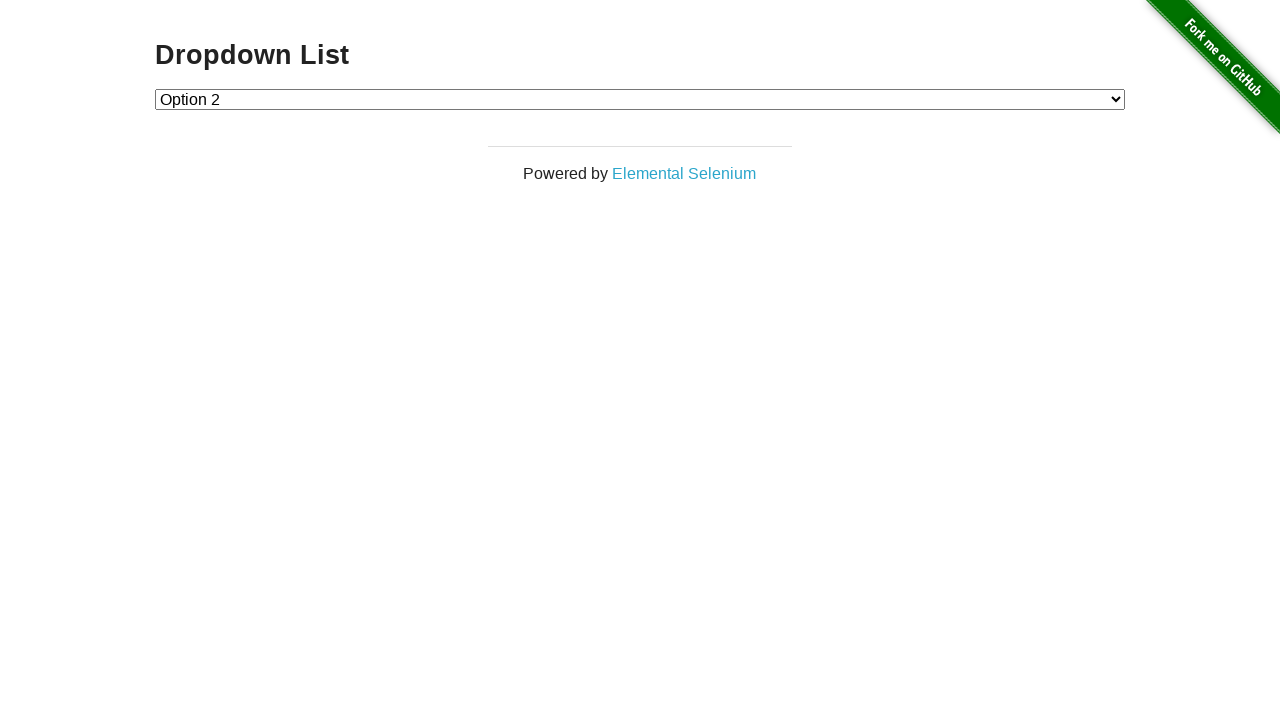

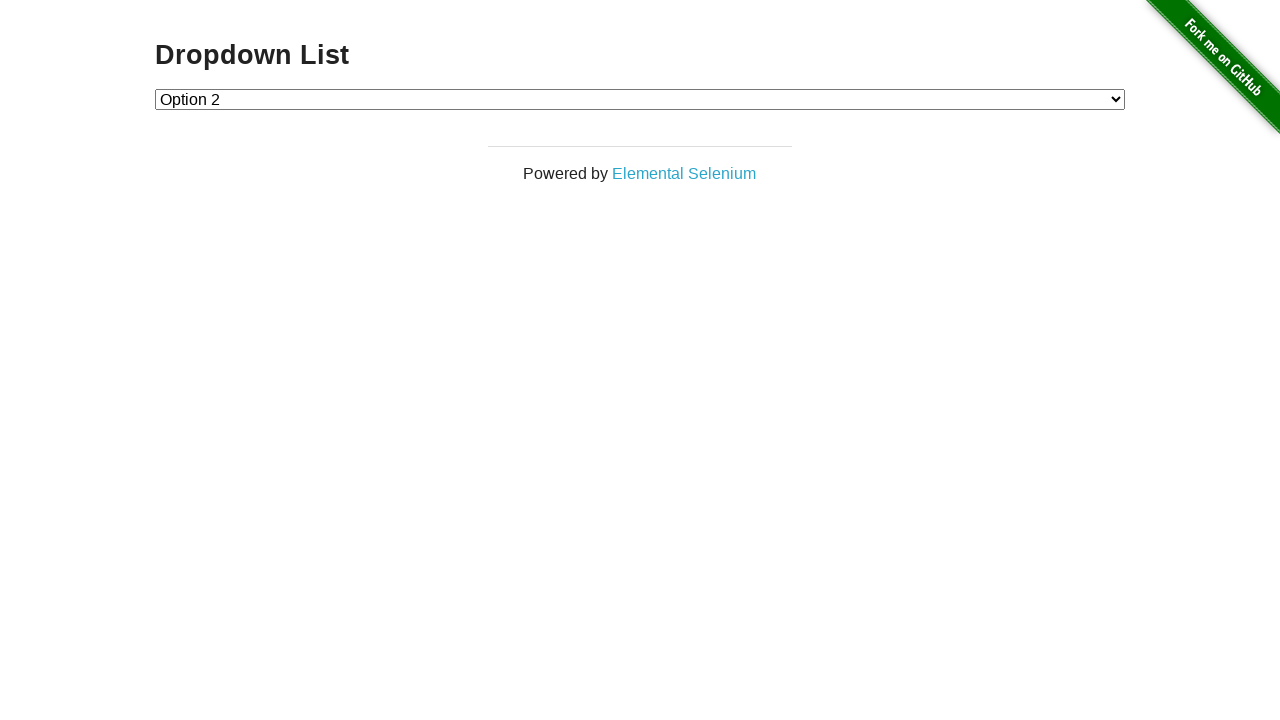